Navigates to the Volkswagen India homepage and waits for the page to load

Starting URL: https://www.volkswagen.co.in/en.html

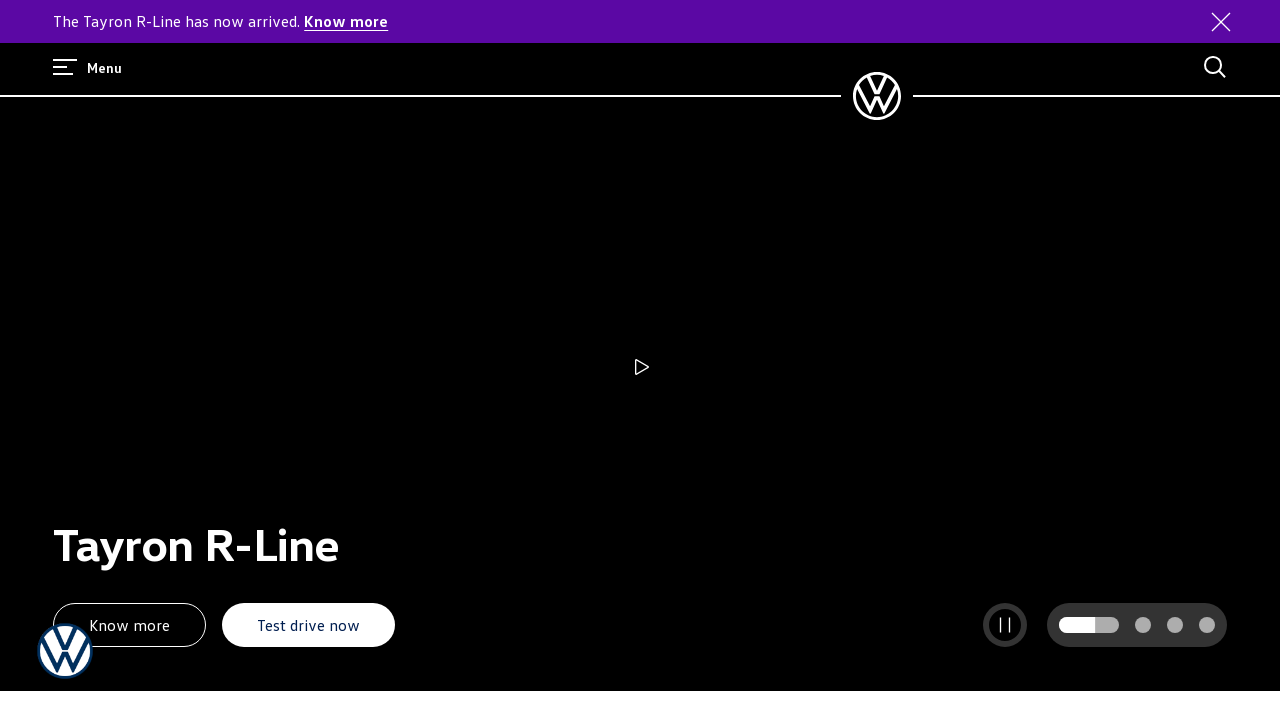

Navigated to Volkswagen India homepage
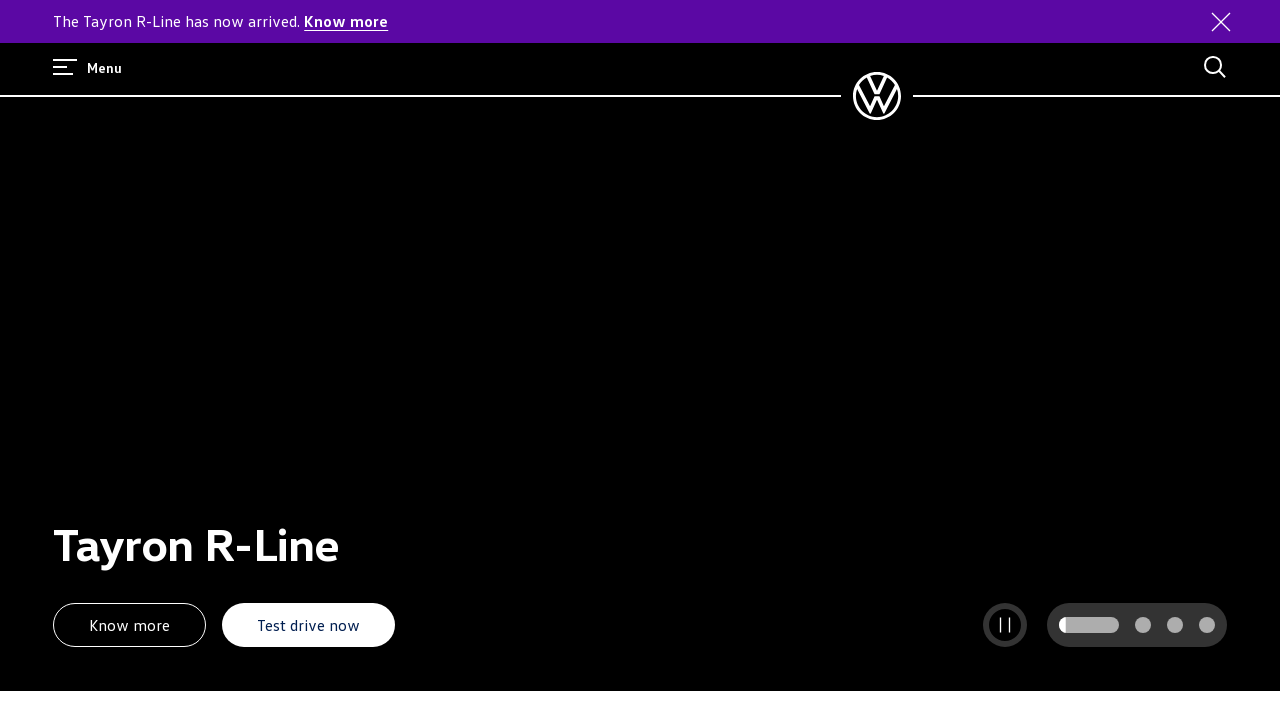

Page fully loaded - network idle state reached
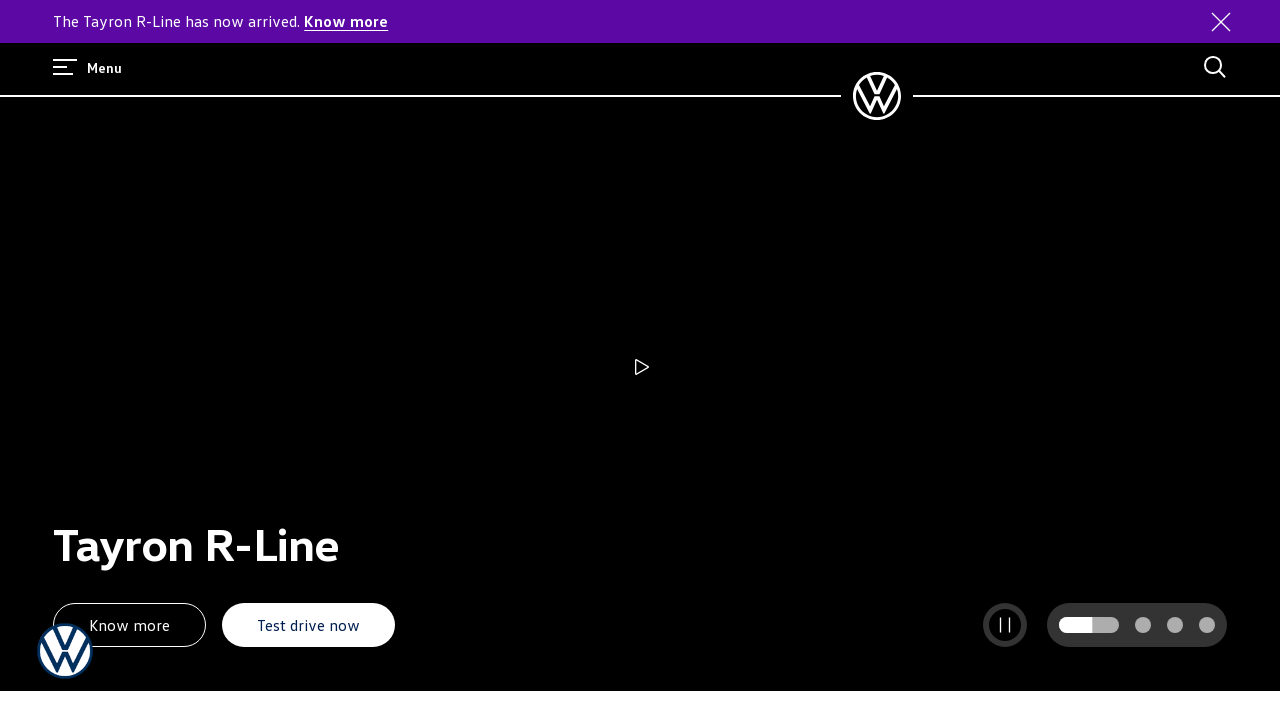

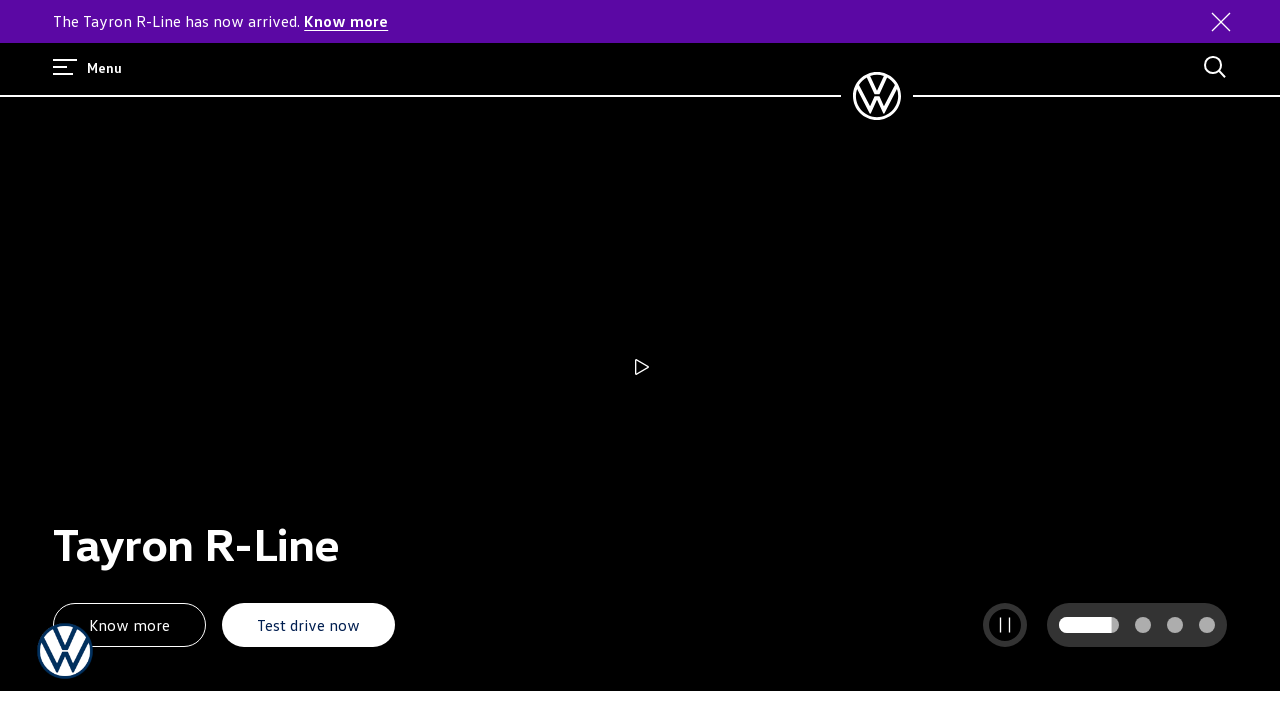